Selects a checkbox option for password settings

Starting URL: https://qa-question.inkoop.io/?search=test

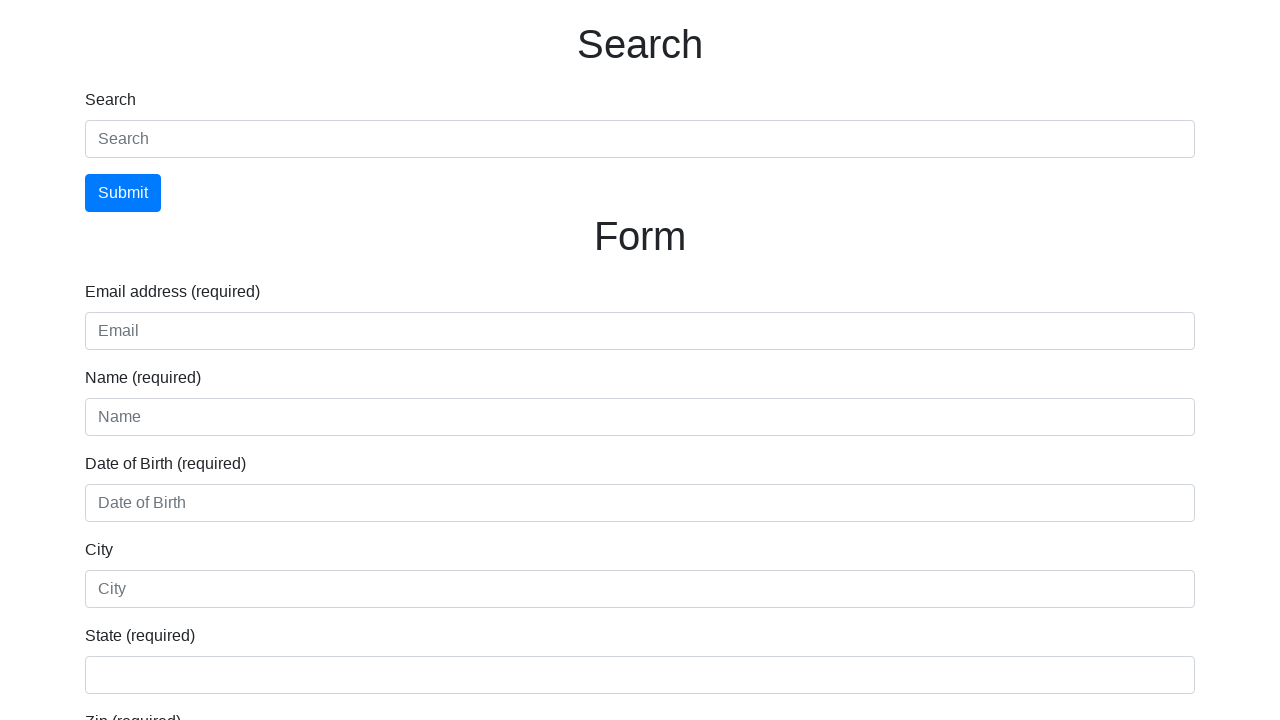

Navigated to QA question page with search=test parameter
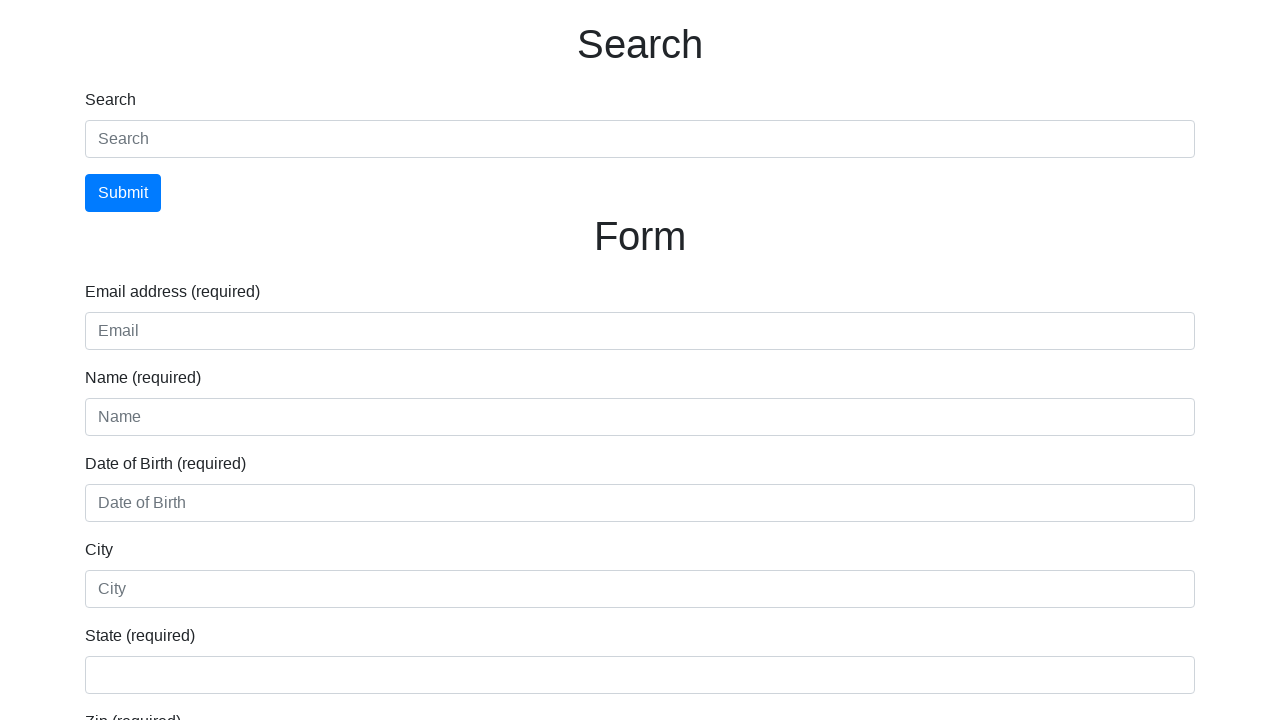

Selected checkbox option for password settings at (112, 360) on input[type='checkbox']
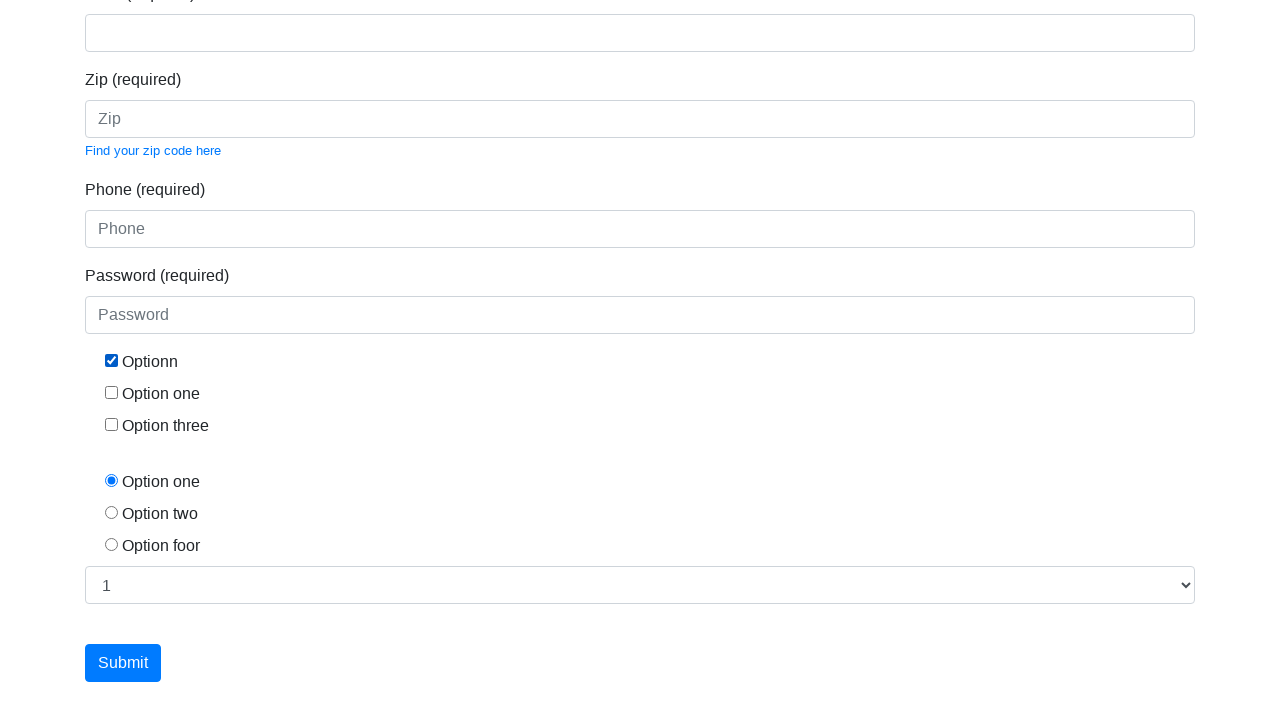

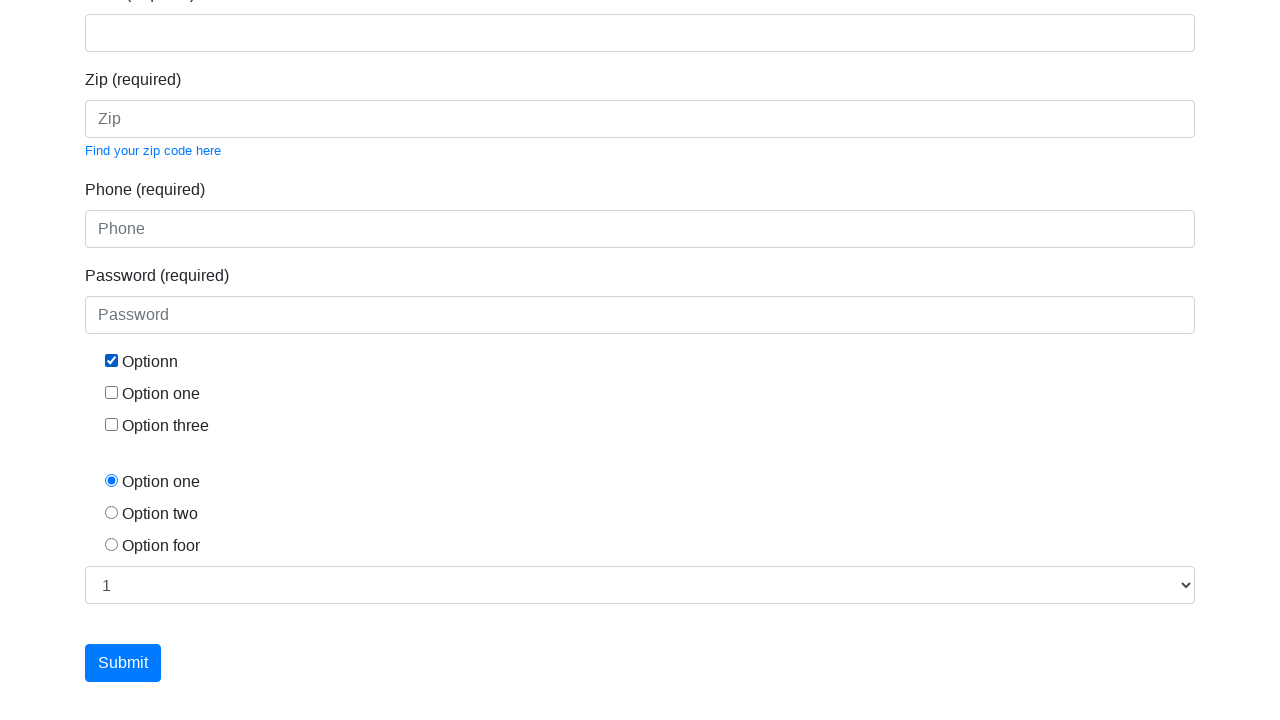